Tests form validation by clicking the login button without entering any credentials and verifying that an appropriate error message is displayed

Starting URL: https://www.saucedemo.com/

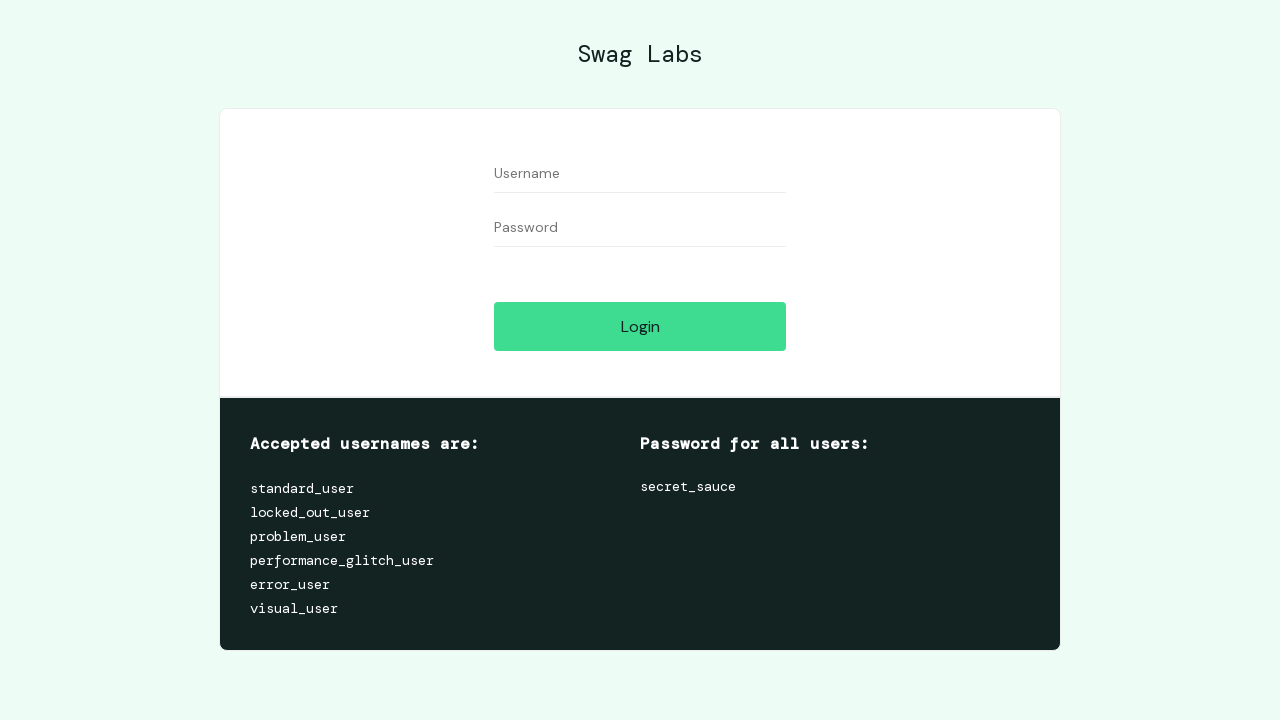

Navigated to Sauce Demo login page
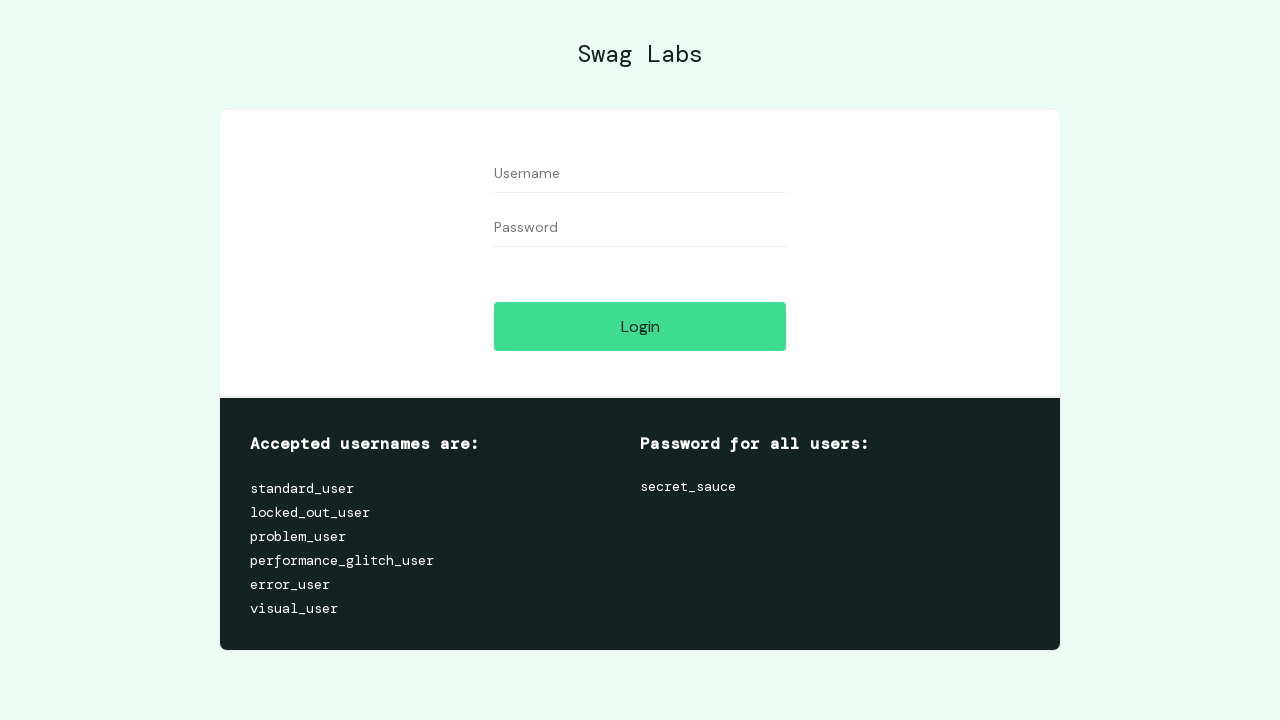

Clicked login button without entering credentials at (640, 326) on #login-button
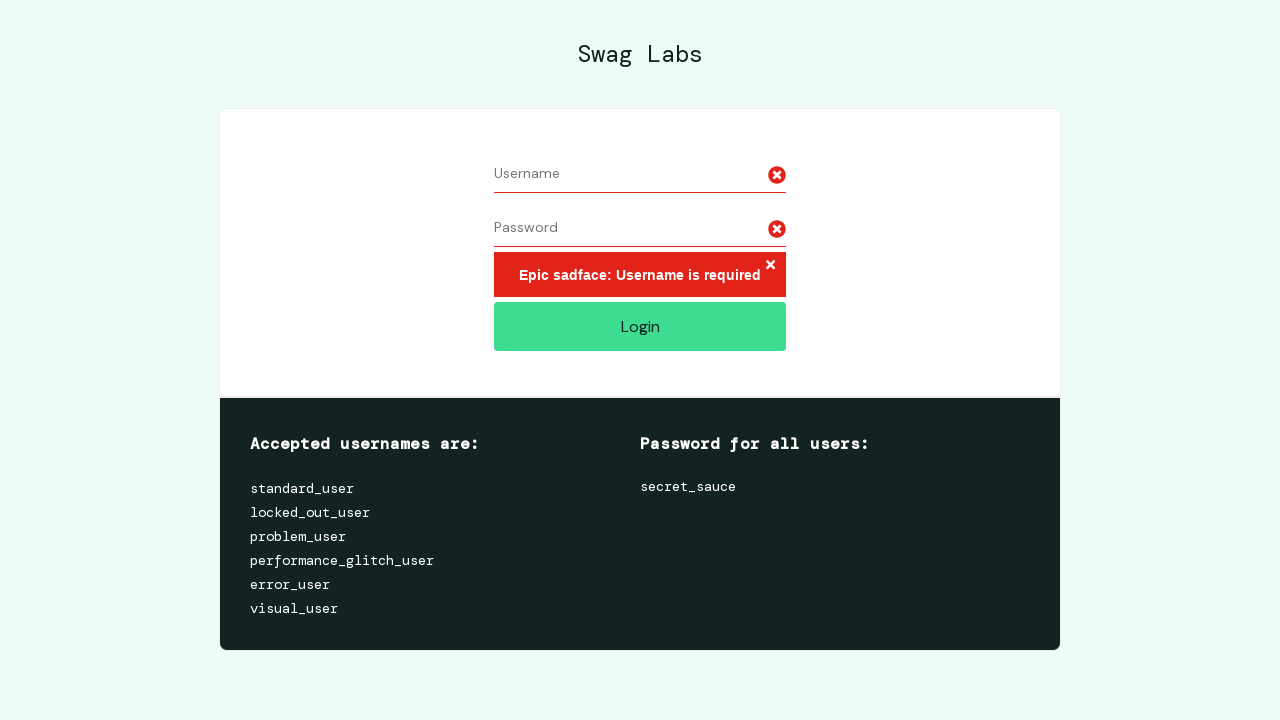

Error message element appeared
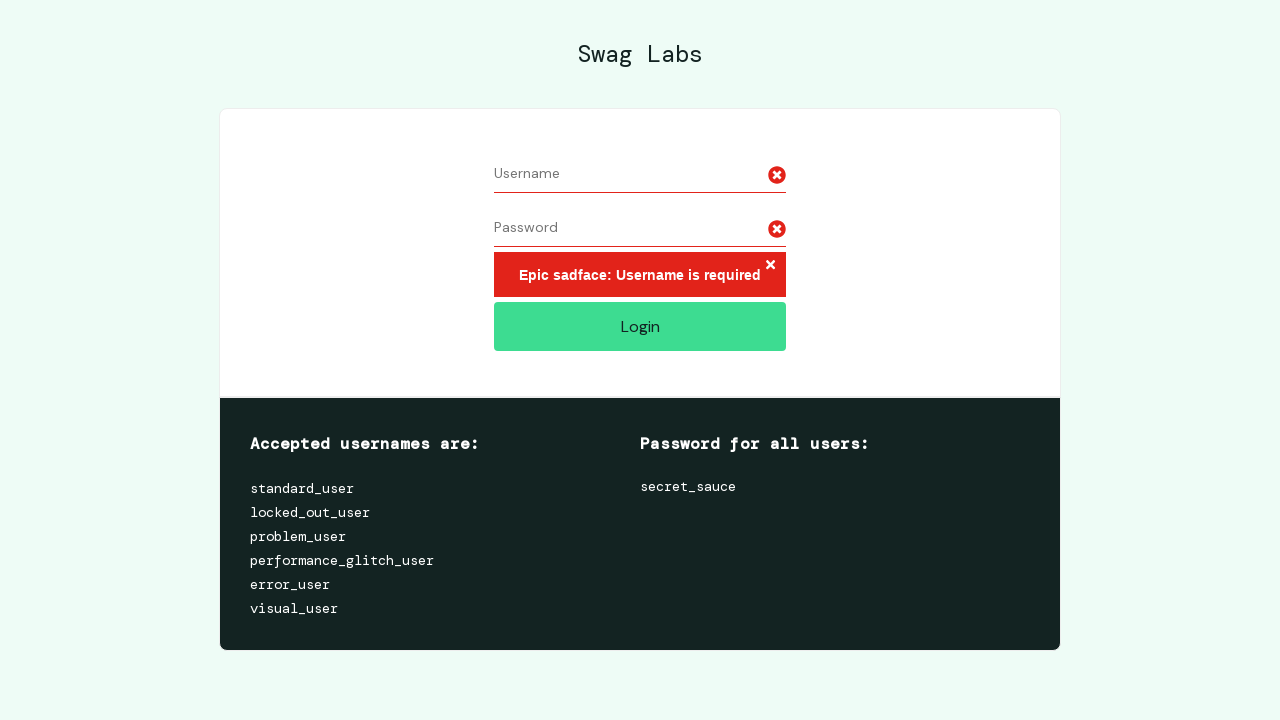

Retrieved error message: Epic sadface: Username is required
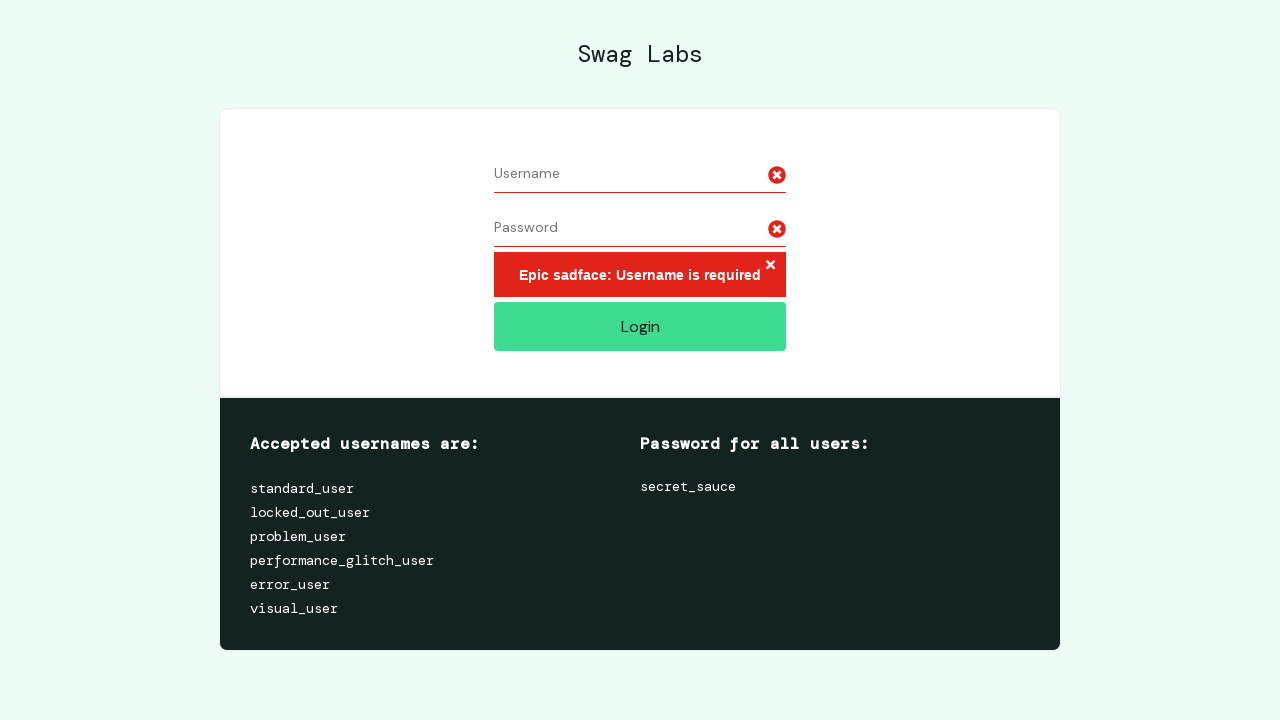

Verified error message contains 'Username is required'
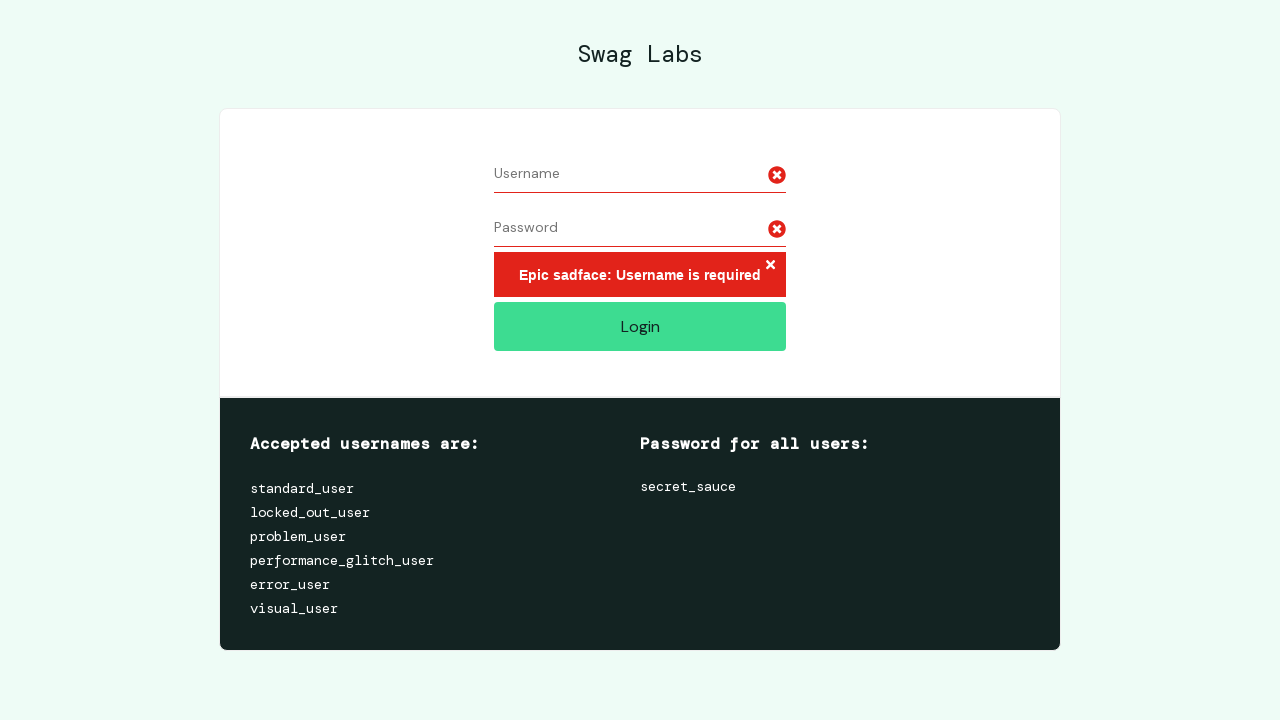

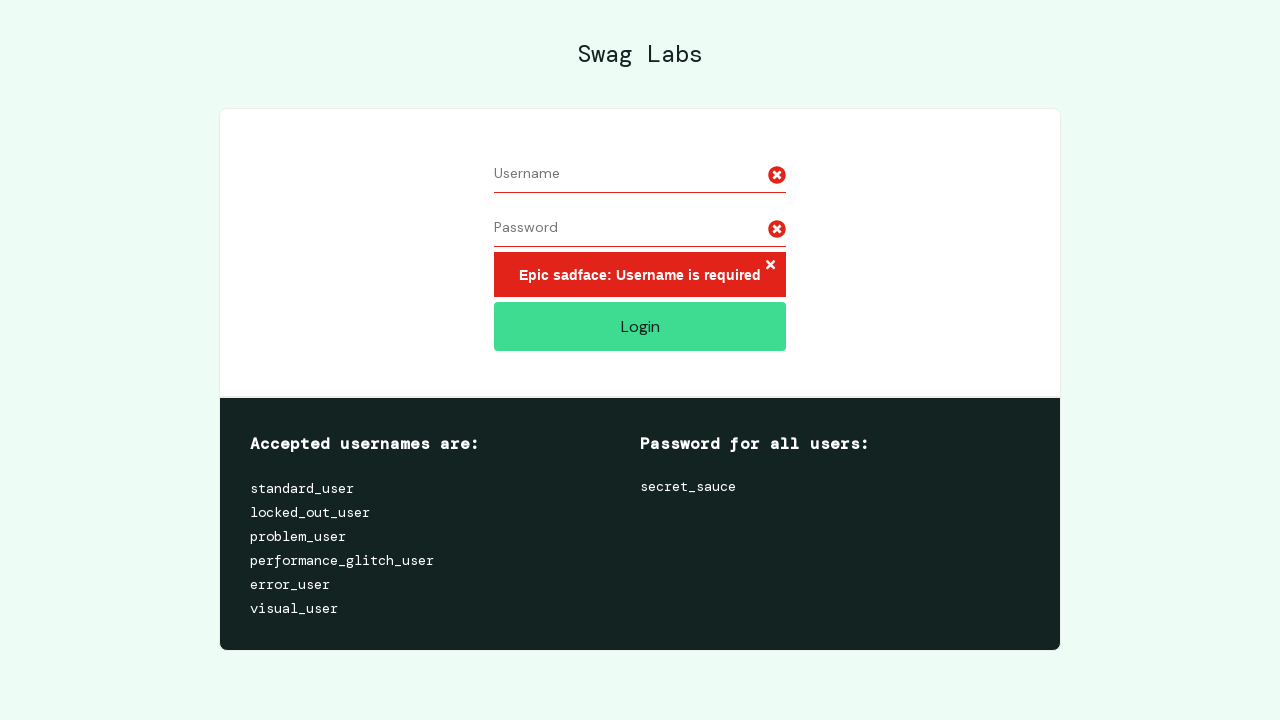